Clicks the "Jobba här" (Work here) button and verifies a new tab opens with the expected job listings page

Starting URL: https://www.cag.se/om-oss/vara-bolag/cag-contactor/

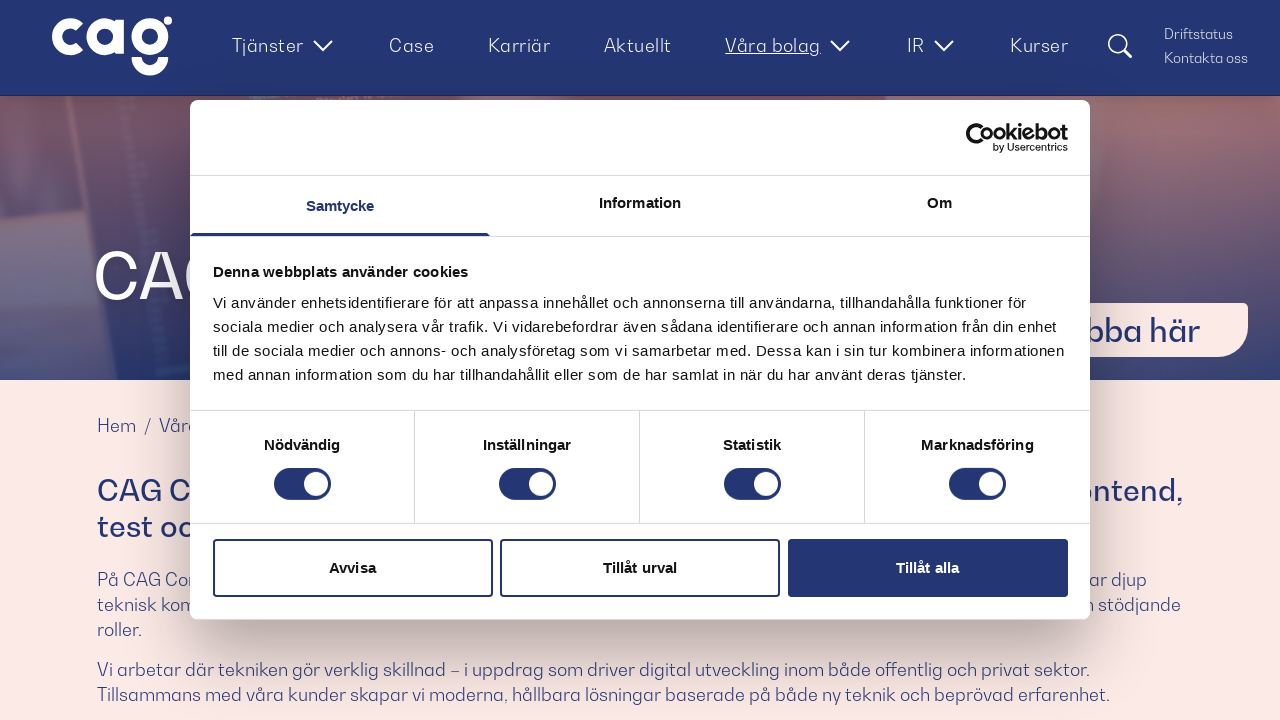

Located 'Jobba här' (Work here) button
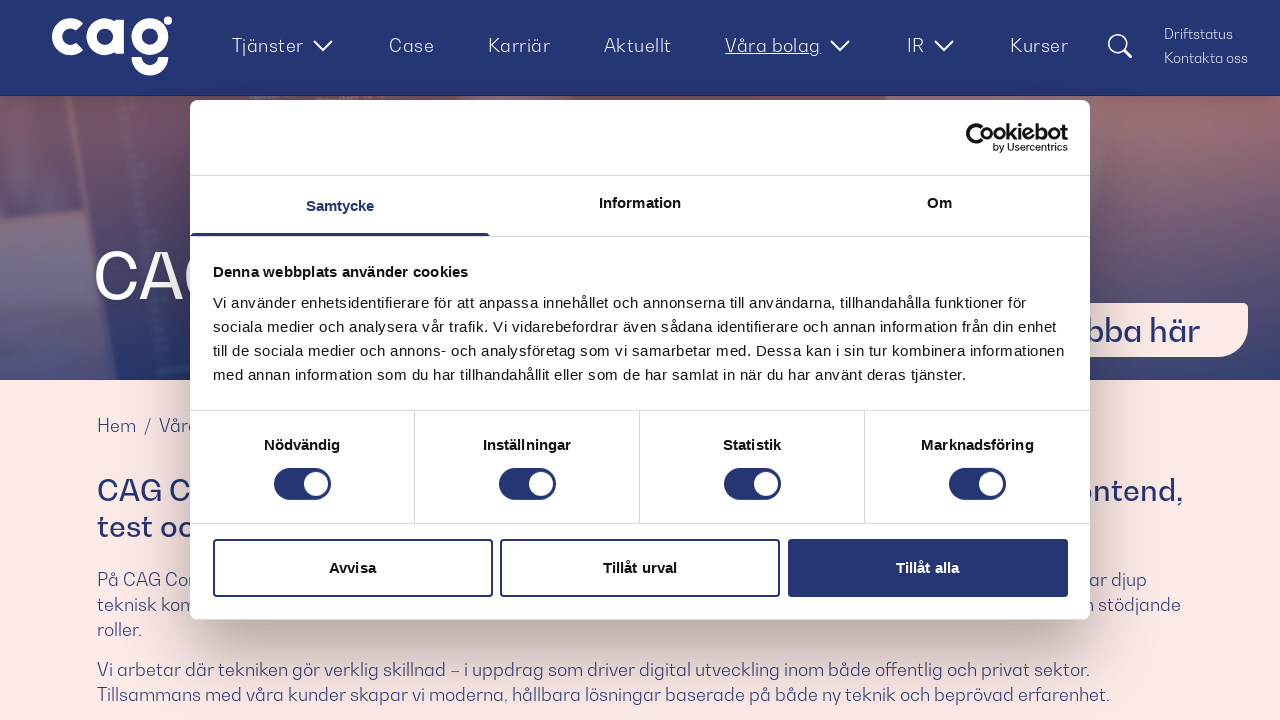

Focused on 'Jobba här' button on internal:text="Jobba h\u00e4r"i
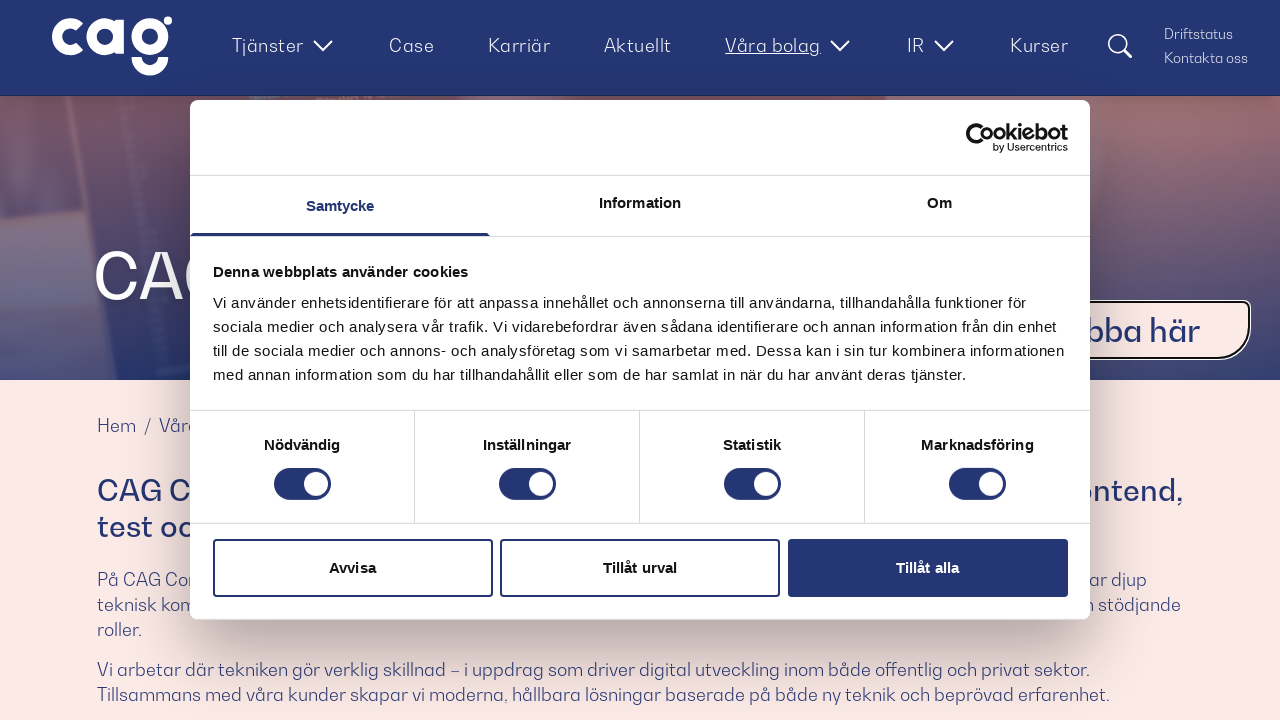

Clicked 'Jobba här' button at (1124, 330) on internal:text="Jobba h\u00e4r"i
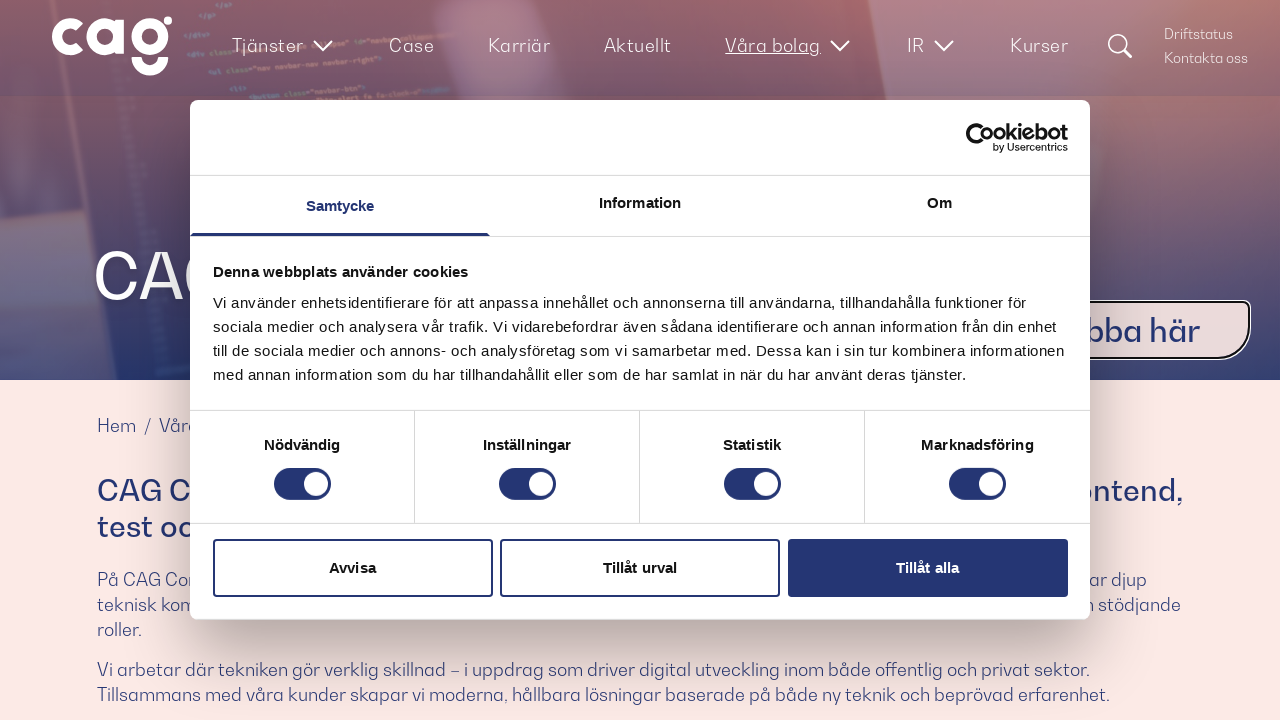

New tab opened after clicking 'Jobba här' button
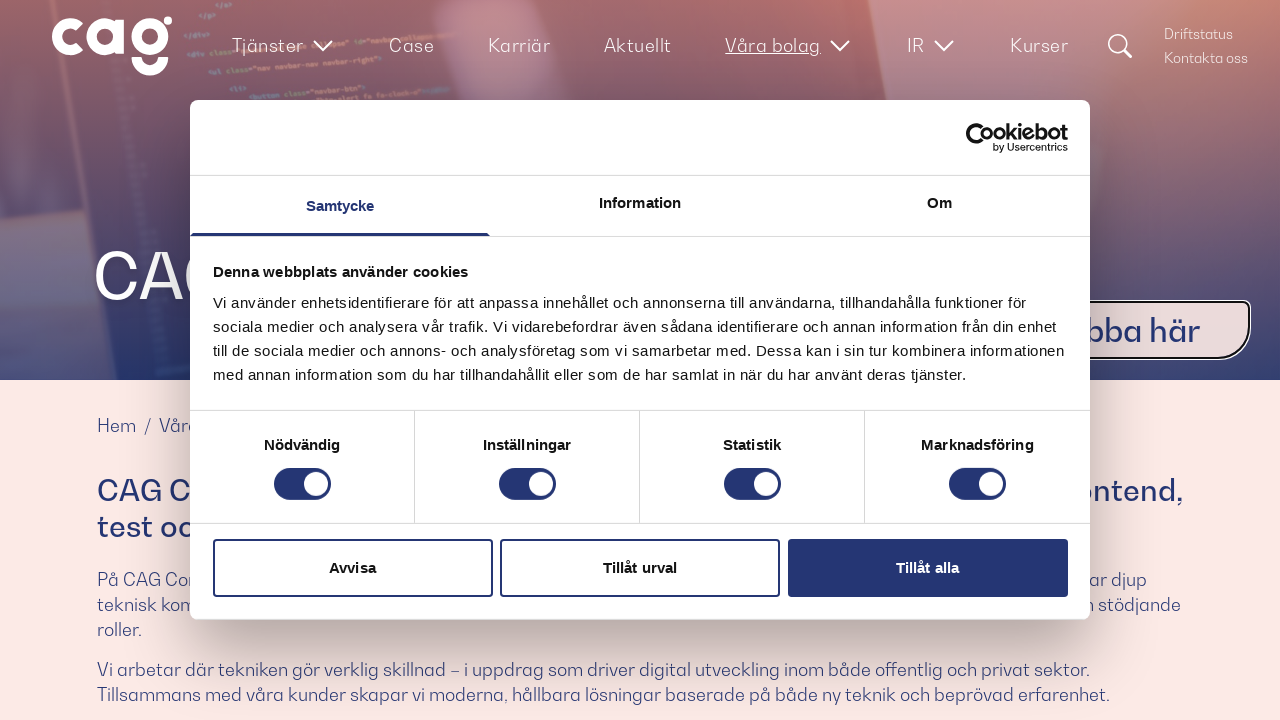

New tab fully loaded
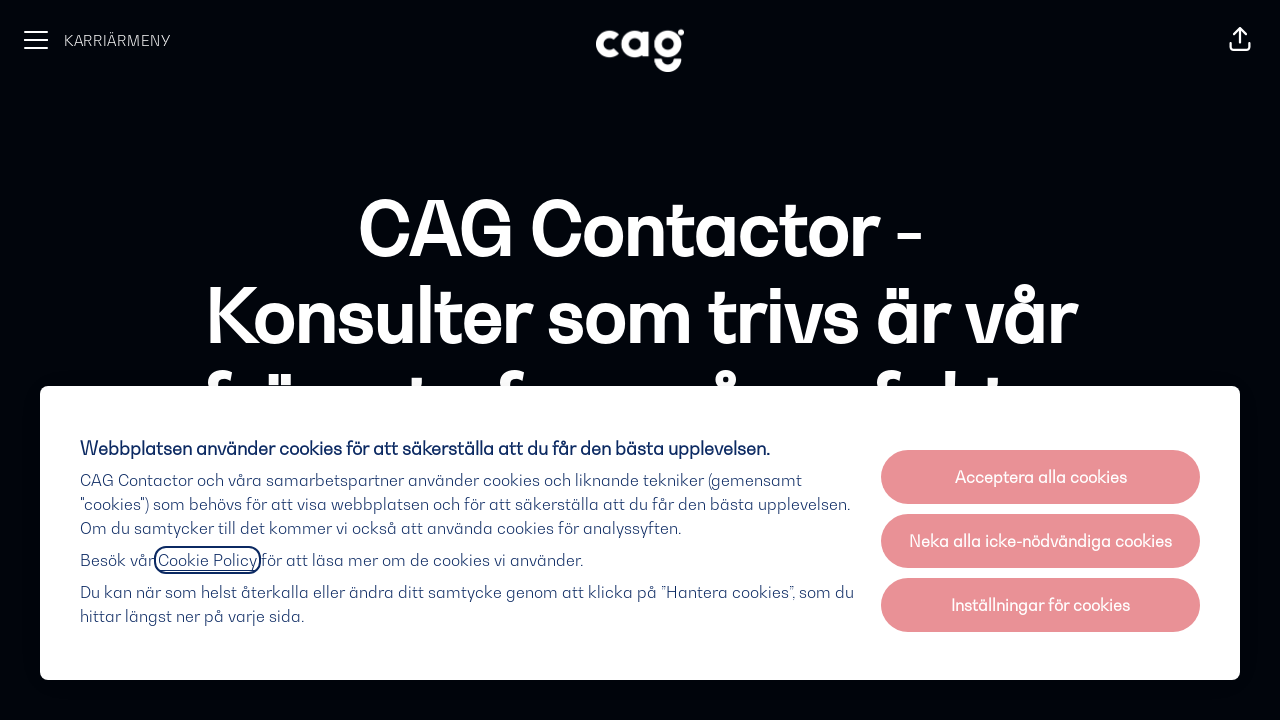

Verified new tab has a title
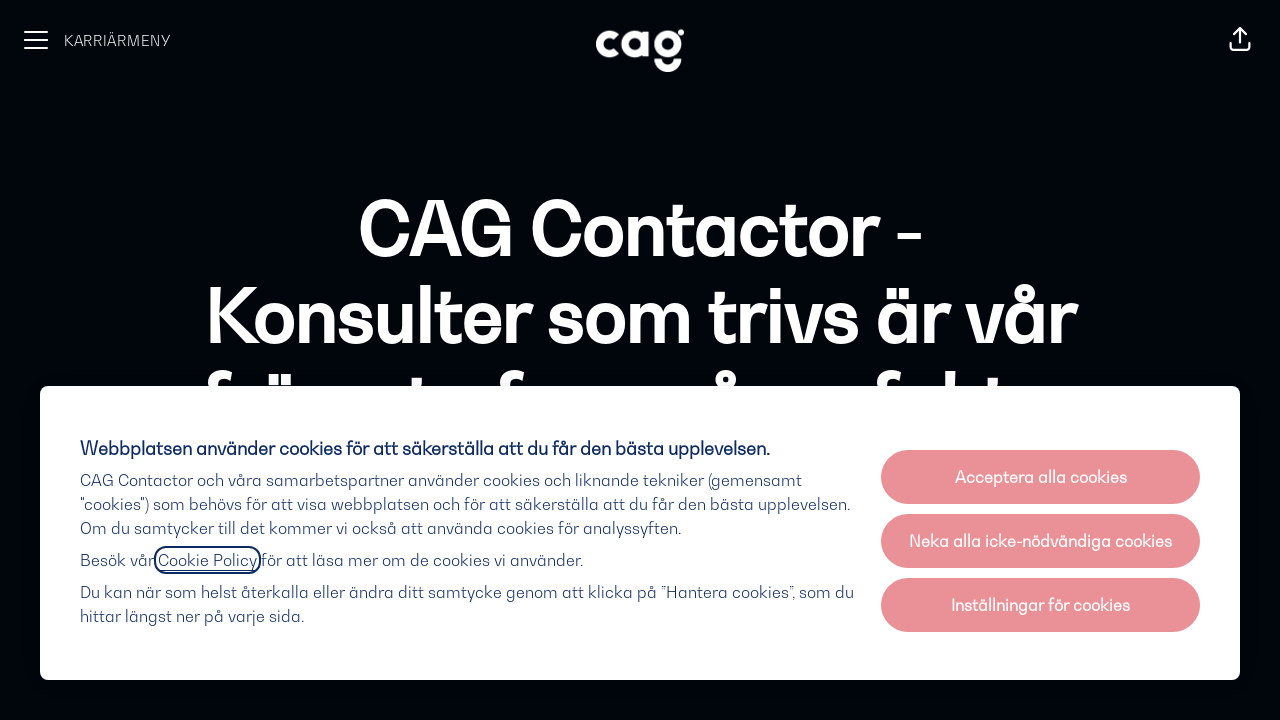

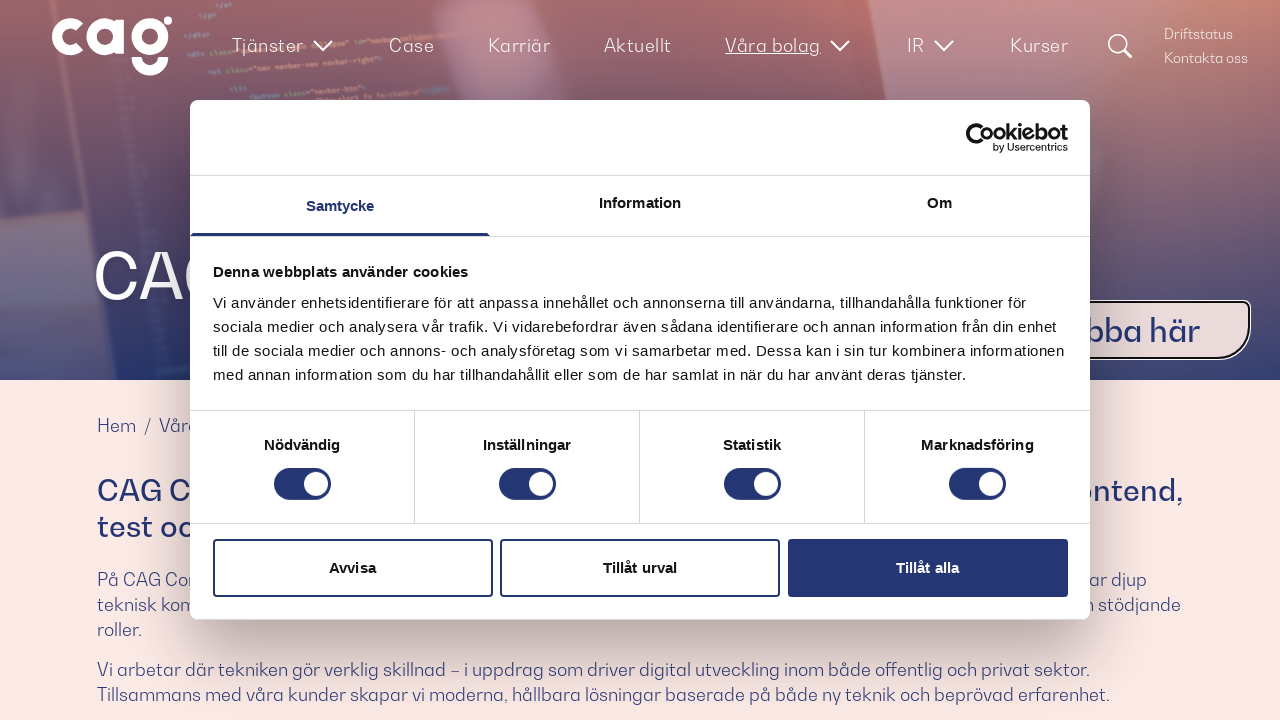